Tests JavaScript confirm dialog by clicking the second button, dismissing the alert, and verifying the result message does not contain 'successfuly'

Starting URL: https://the-internet.herokuapp.com/javascript_alerts

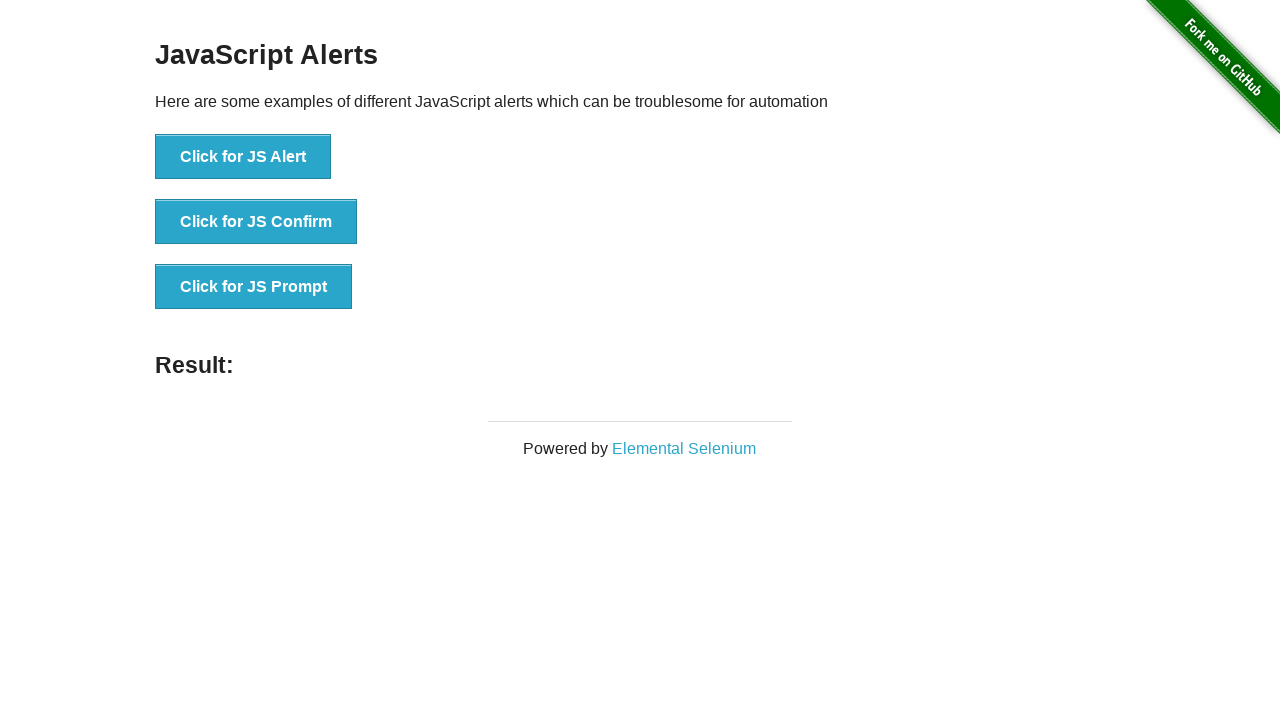

Set up dialog handler to dismiss confirm dialogs
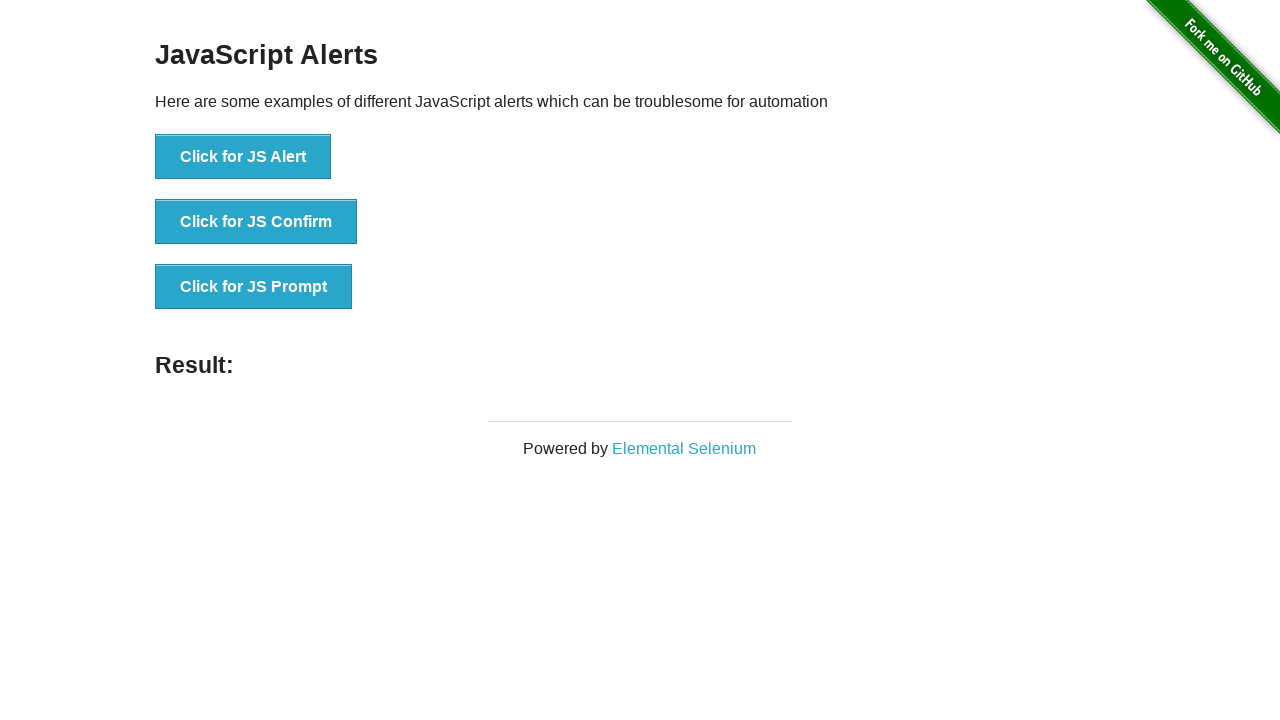

Clicked 'Click for JS Confirm' button to trigger JavaScript confirm dialog at (256, 222) on xpath=//*[text()='Click for JS Confirm']
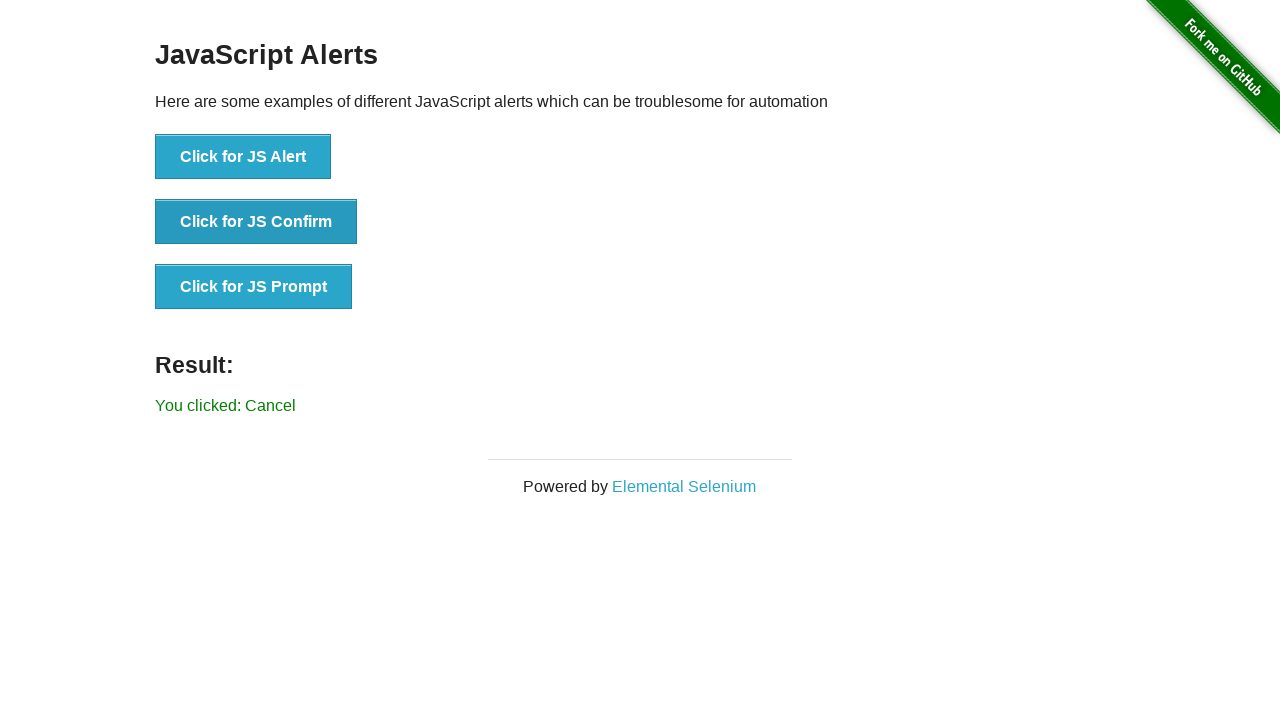

Result message element loaded
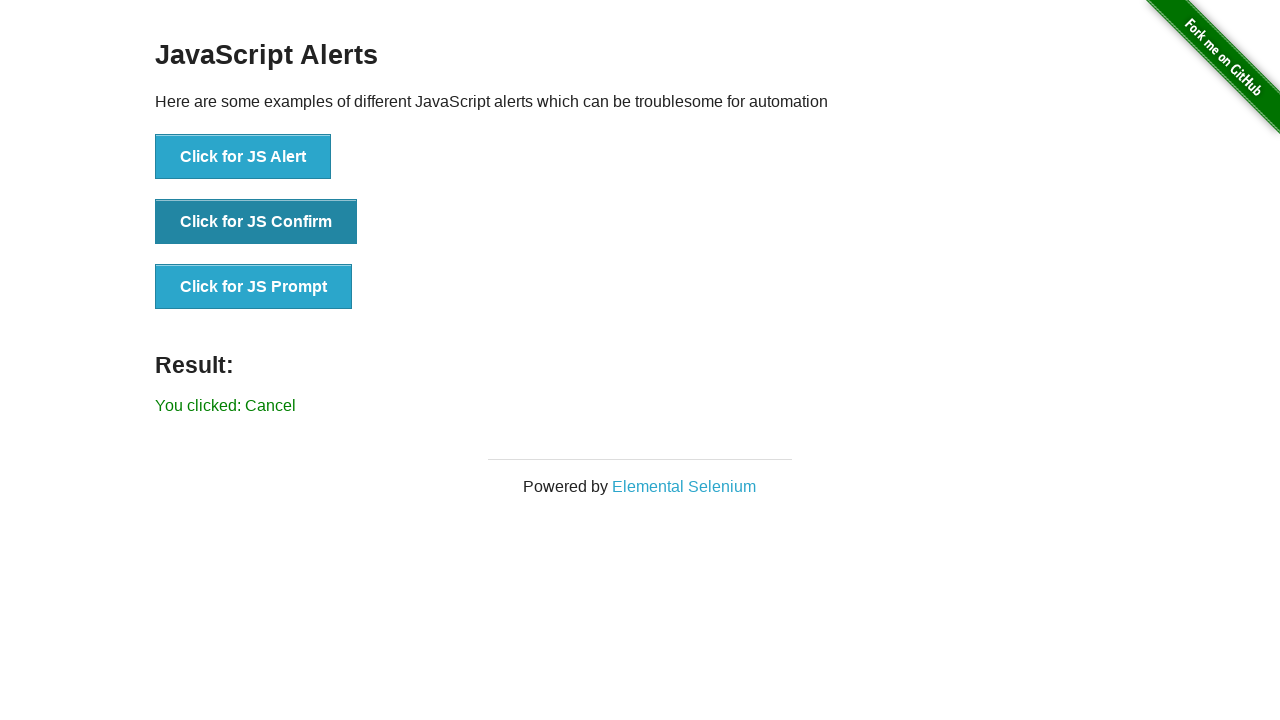

Retrieved result text: 'You clicked: Cancel'
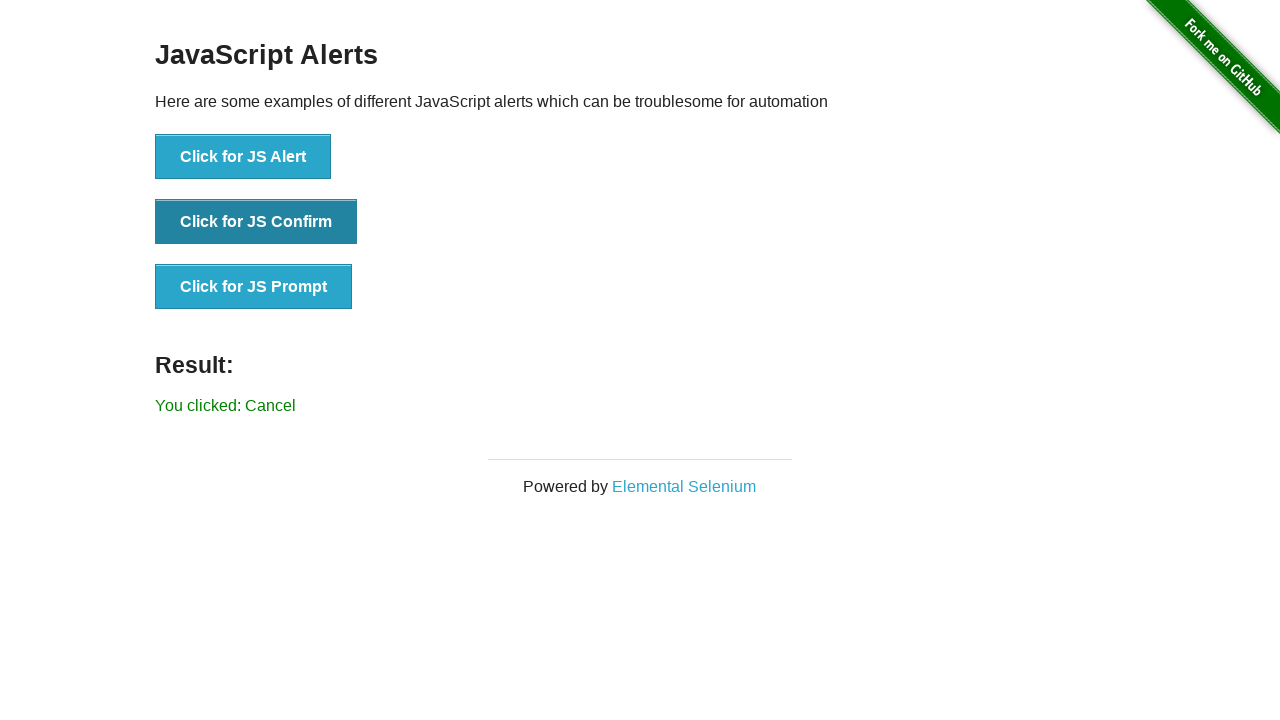

Verified that result message does not contain 'successfuly'
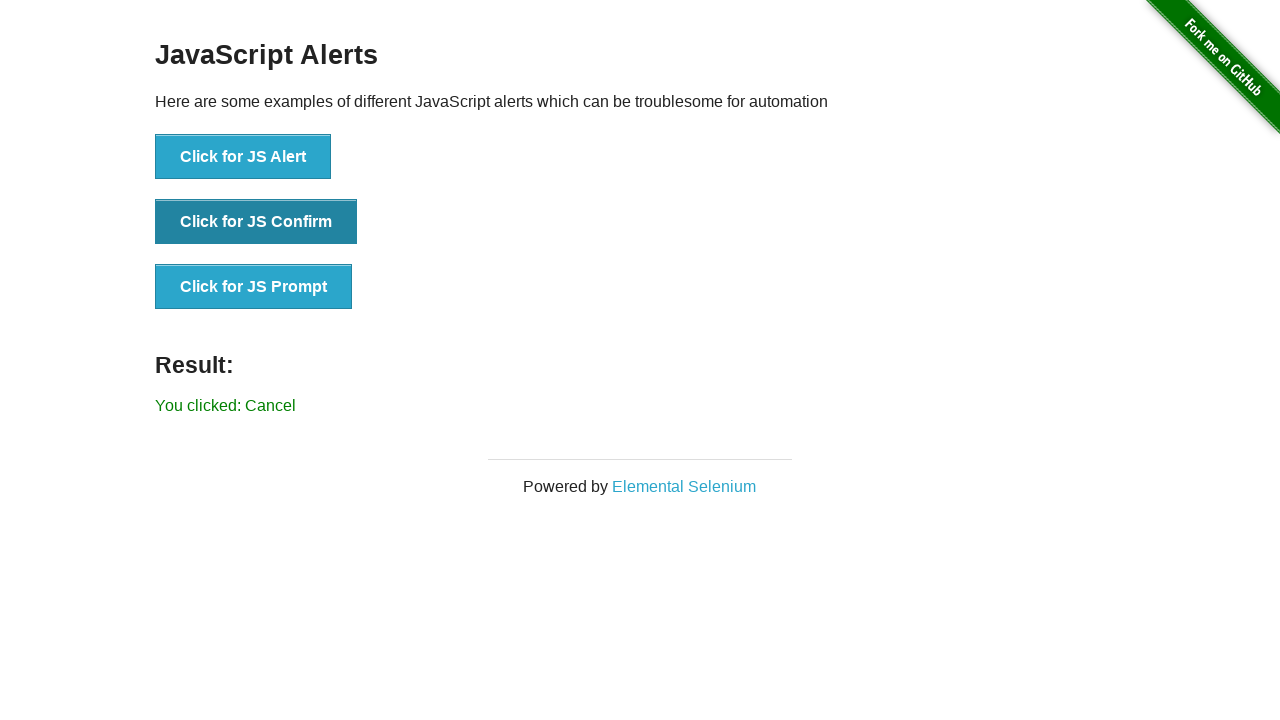

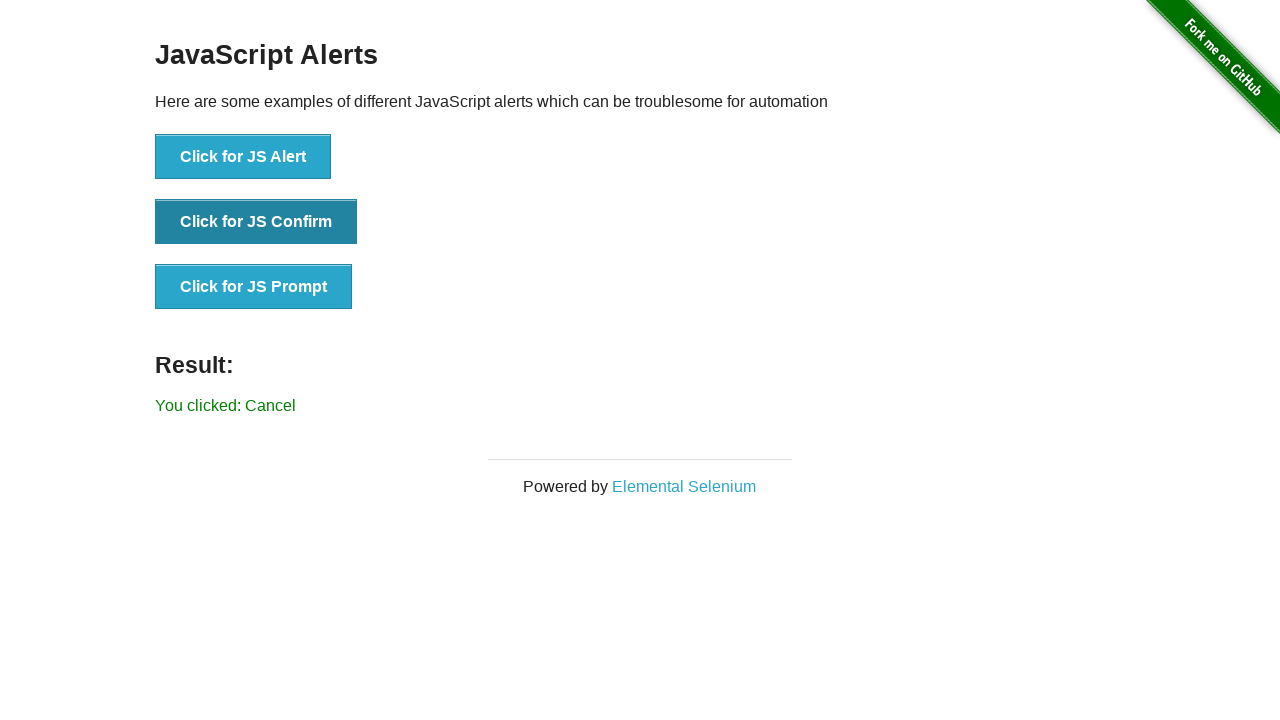